Tests file upload functionality by selecting a file using the file input element on The Internet's upload page

Starting URL: https://the-internet.herokuapp.com/upload

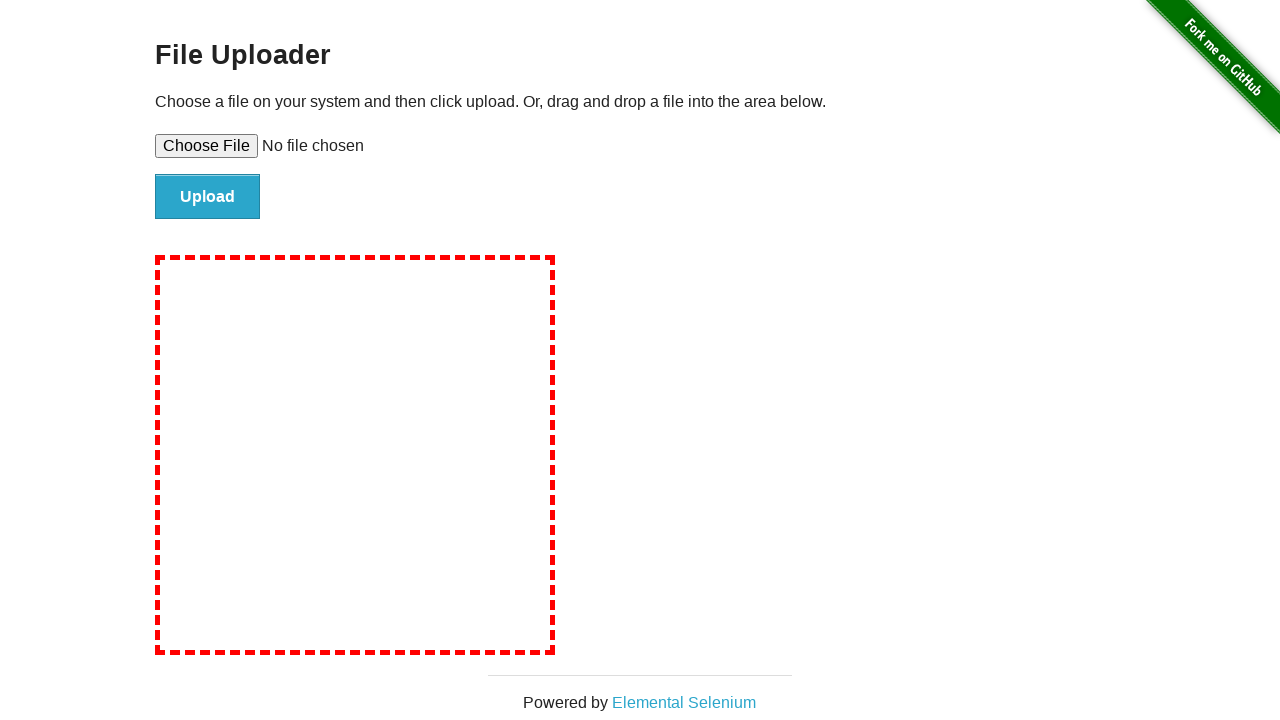

Created temporary test file for upload
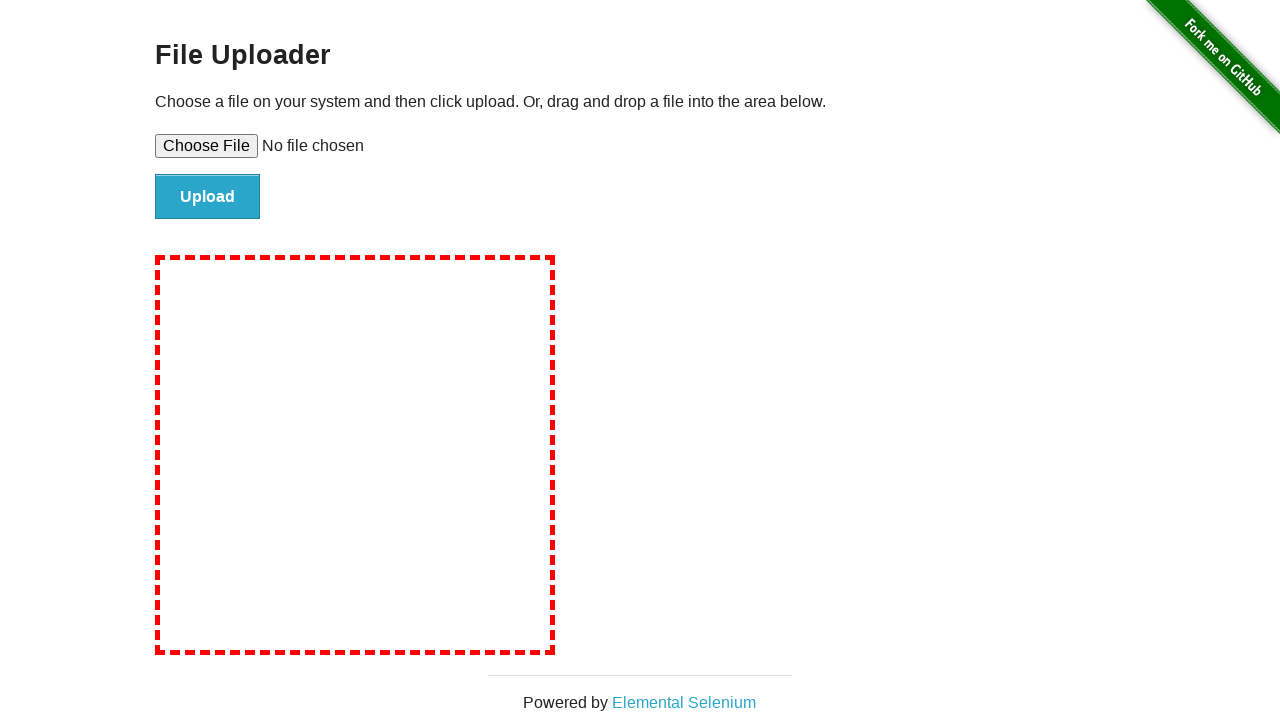

Selected file for upload using file input element
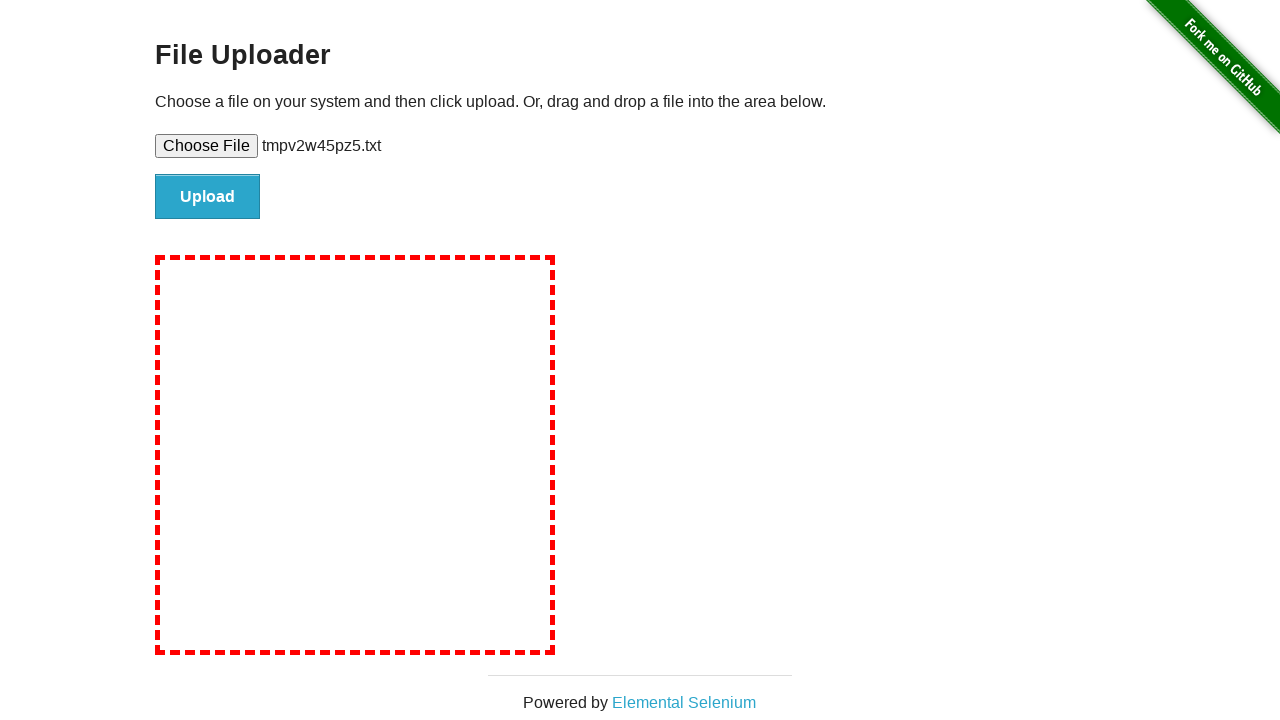

Waited for file selection to be processed
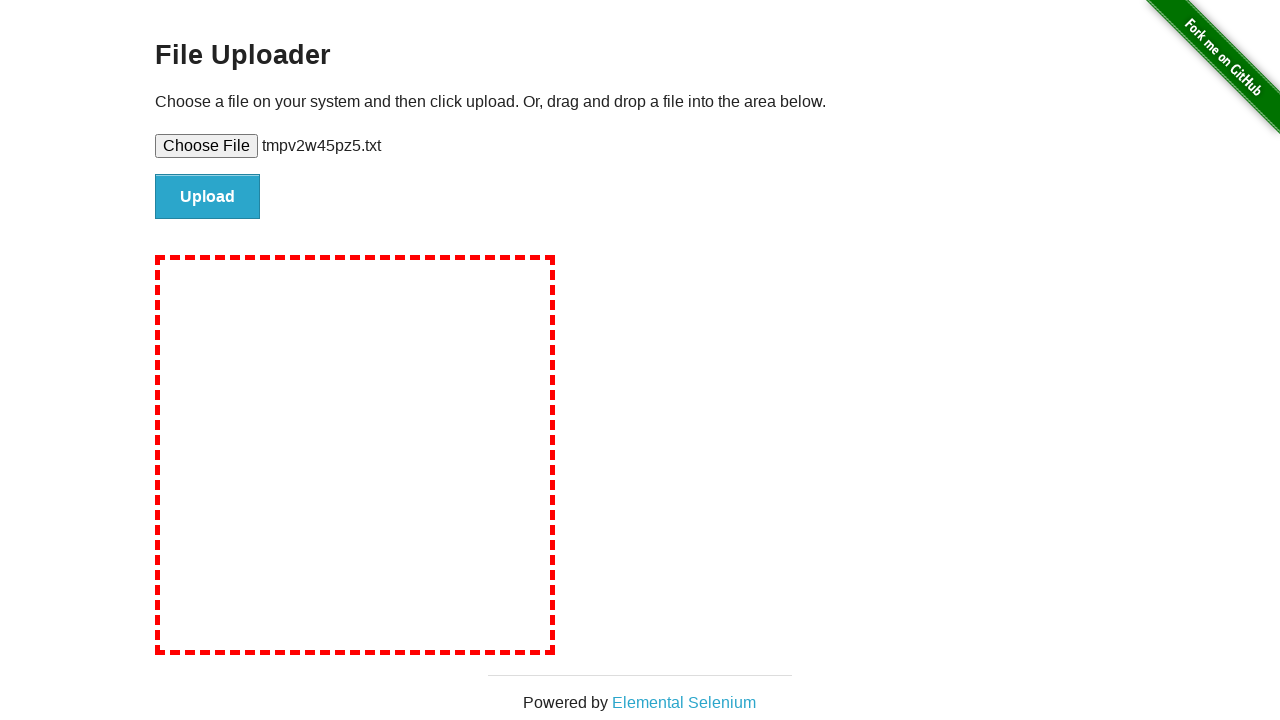

Cleaned up temporary test file
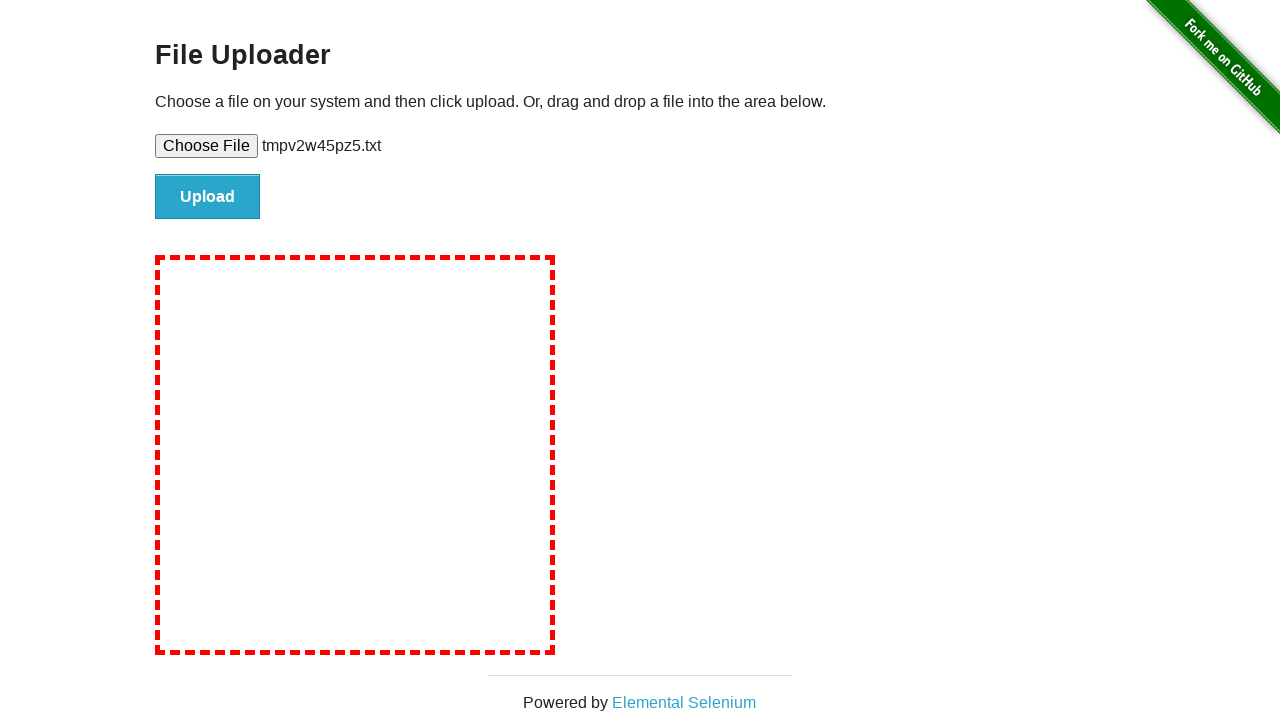

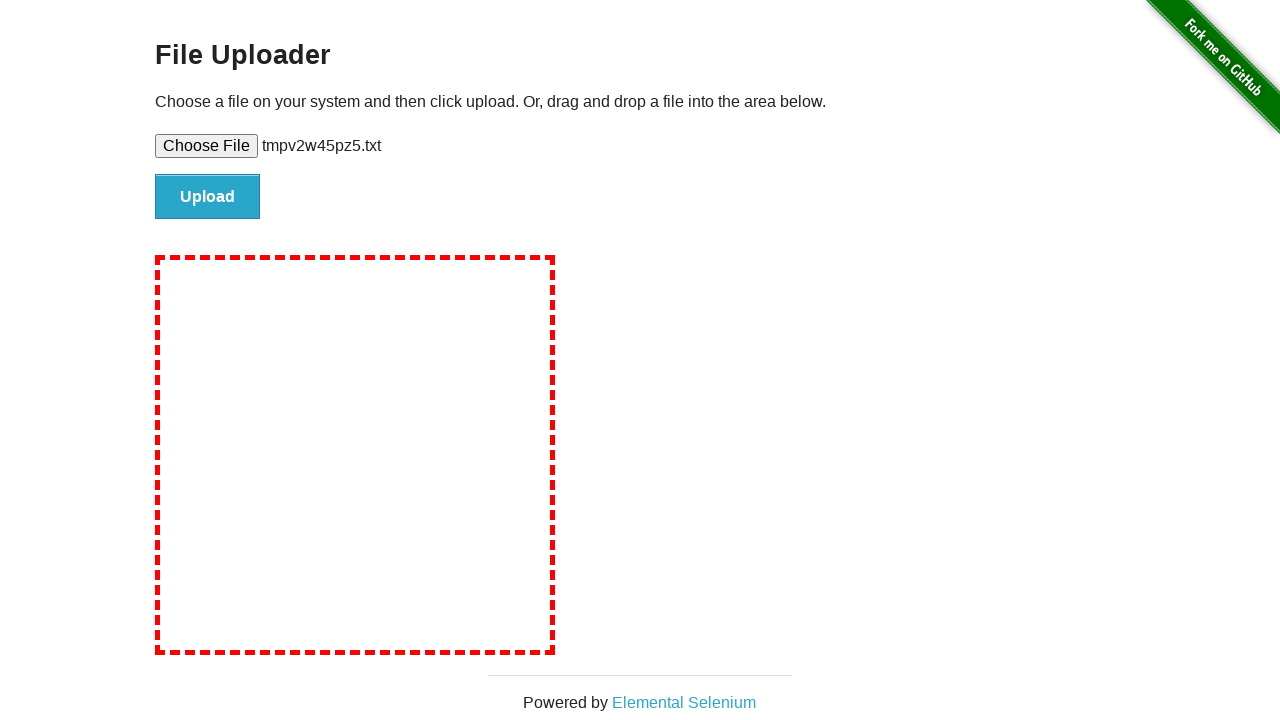